Tests interaction with a challenging DOM page by locating and clicking the first link (edit link) within a table cell

Starting URL: https://the-internet.herokuapp.com/challenging_dom

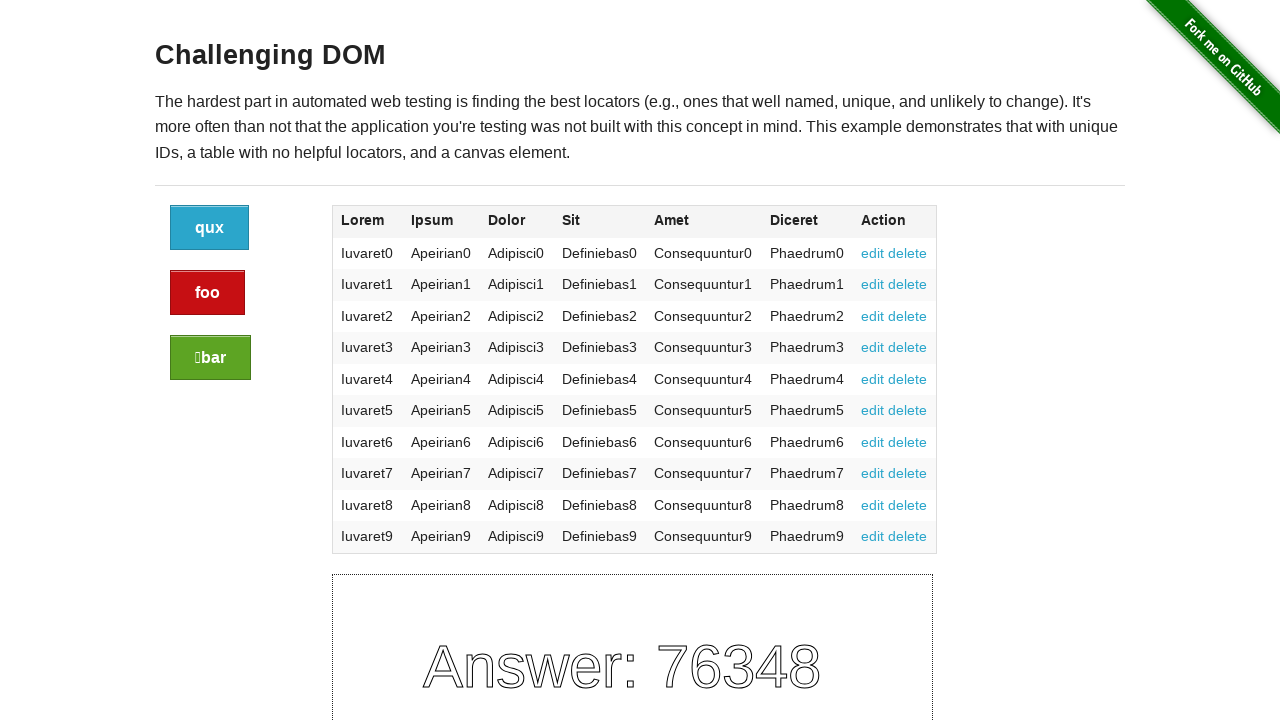

Waited for table links to load
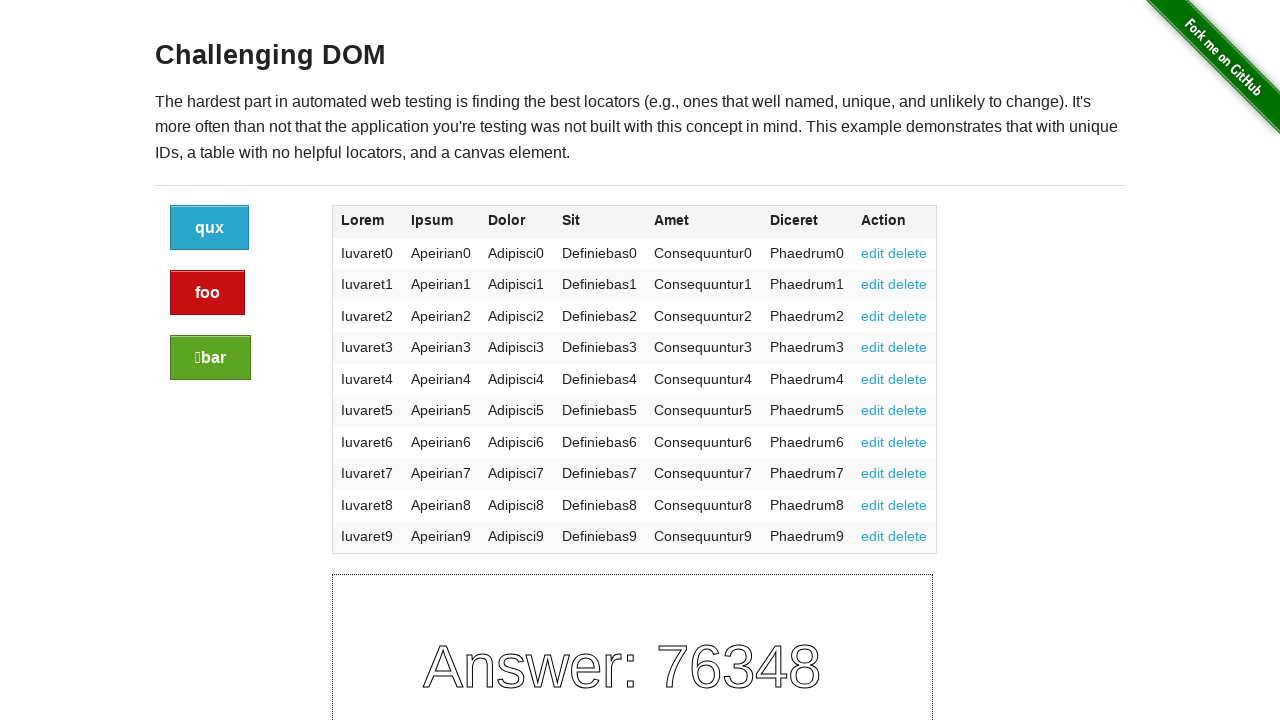

Clicked the first edit link in the table cell at (873, 253) on td a:nth-child(1)
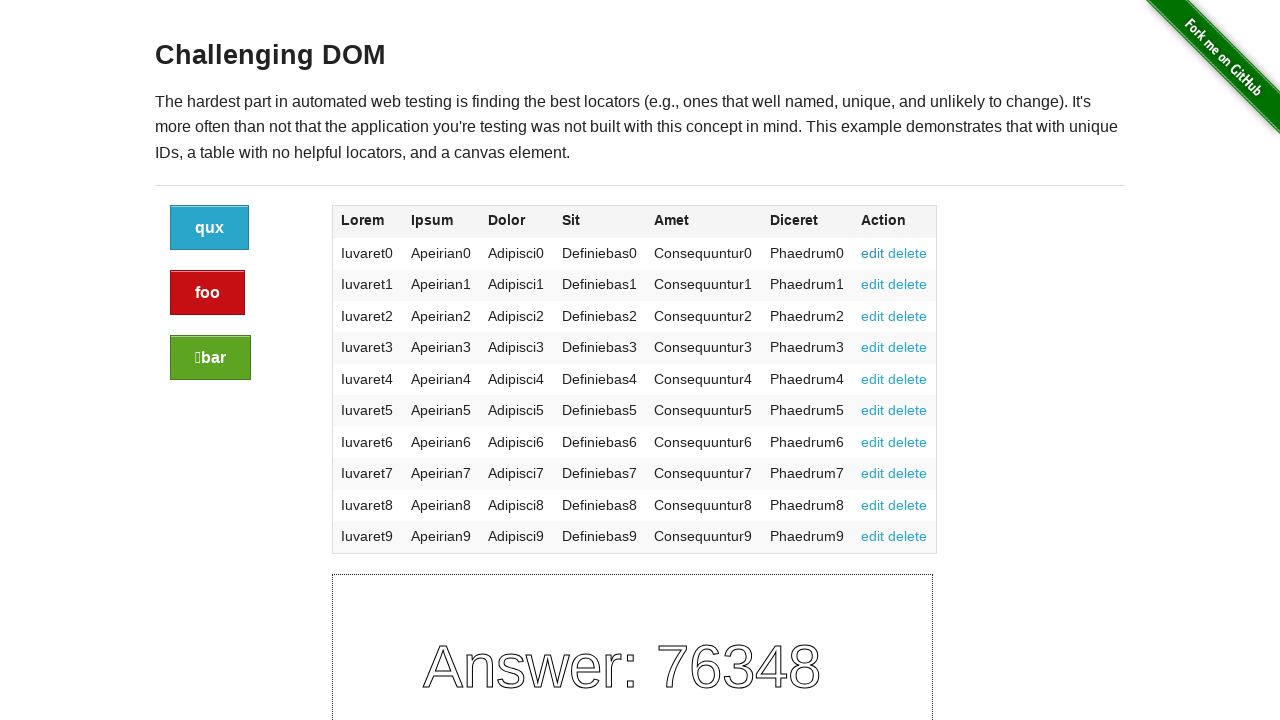

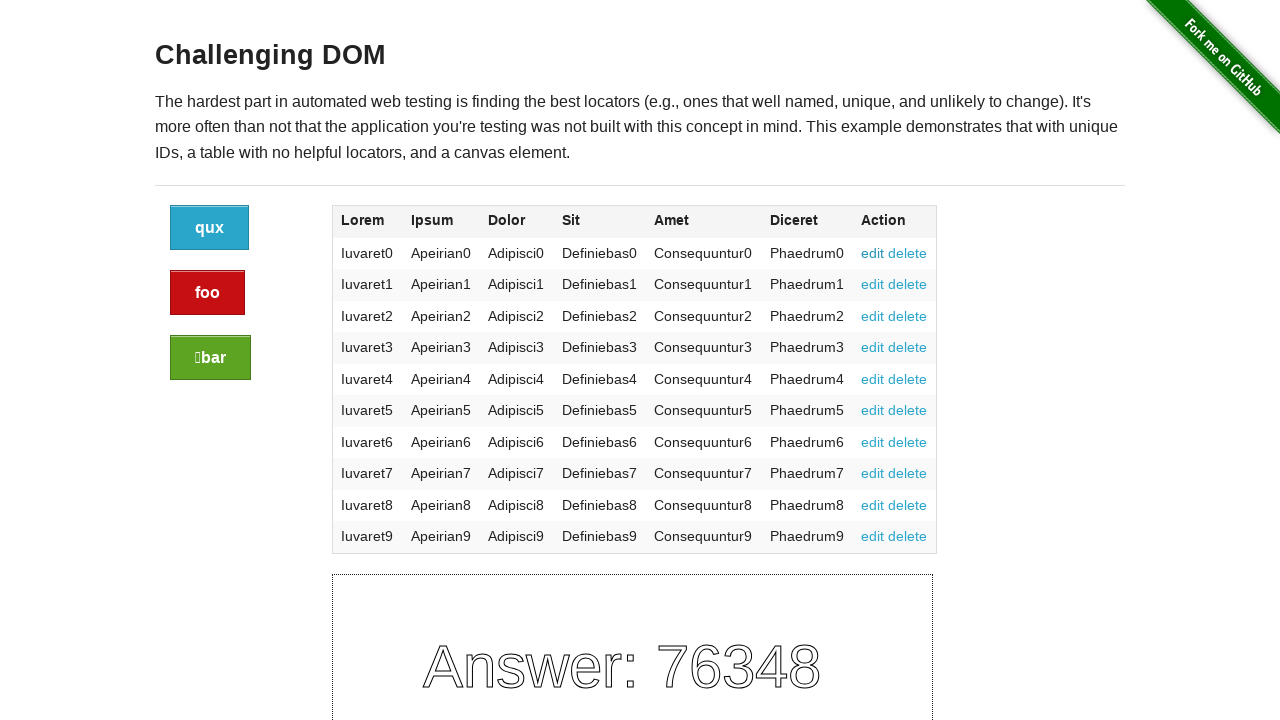